Simple navigation test that opens a browser and navigates to the TestLeaf website

Starting URL: https://testleaf.com

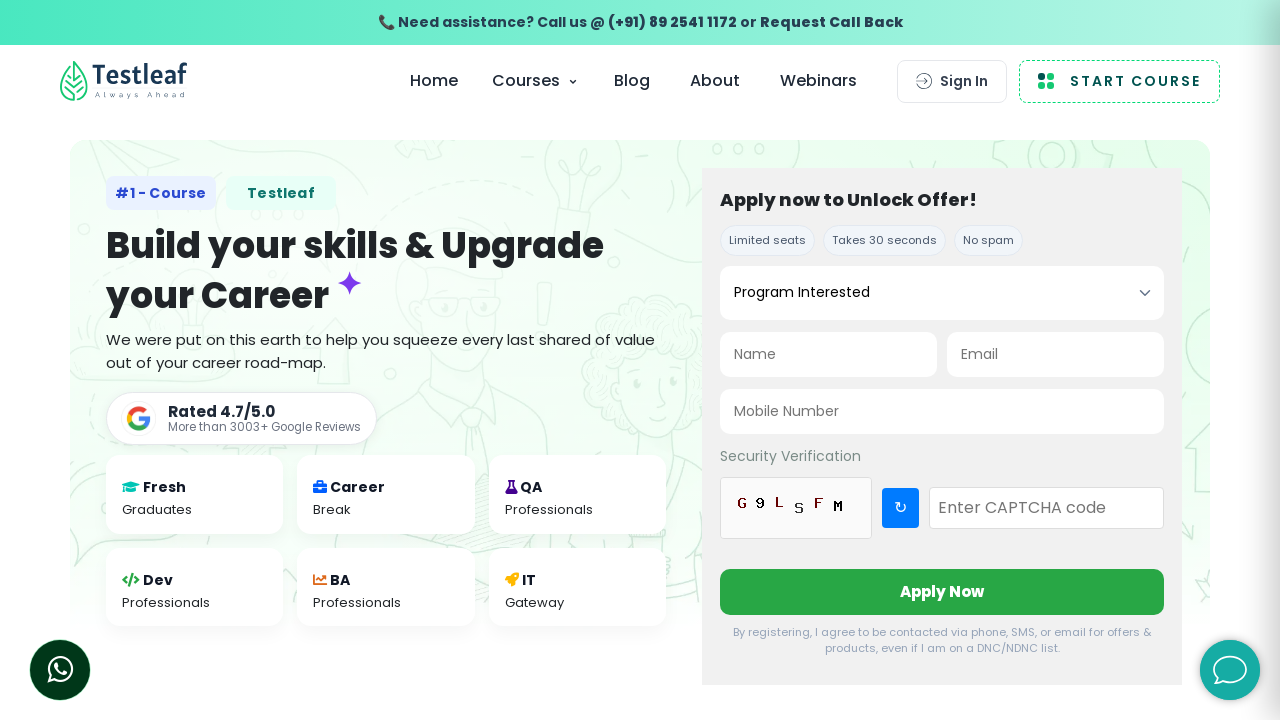

Initial page load at https://testleaf.com
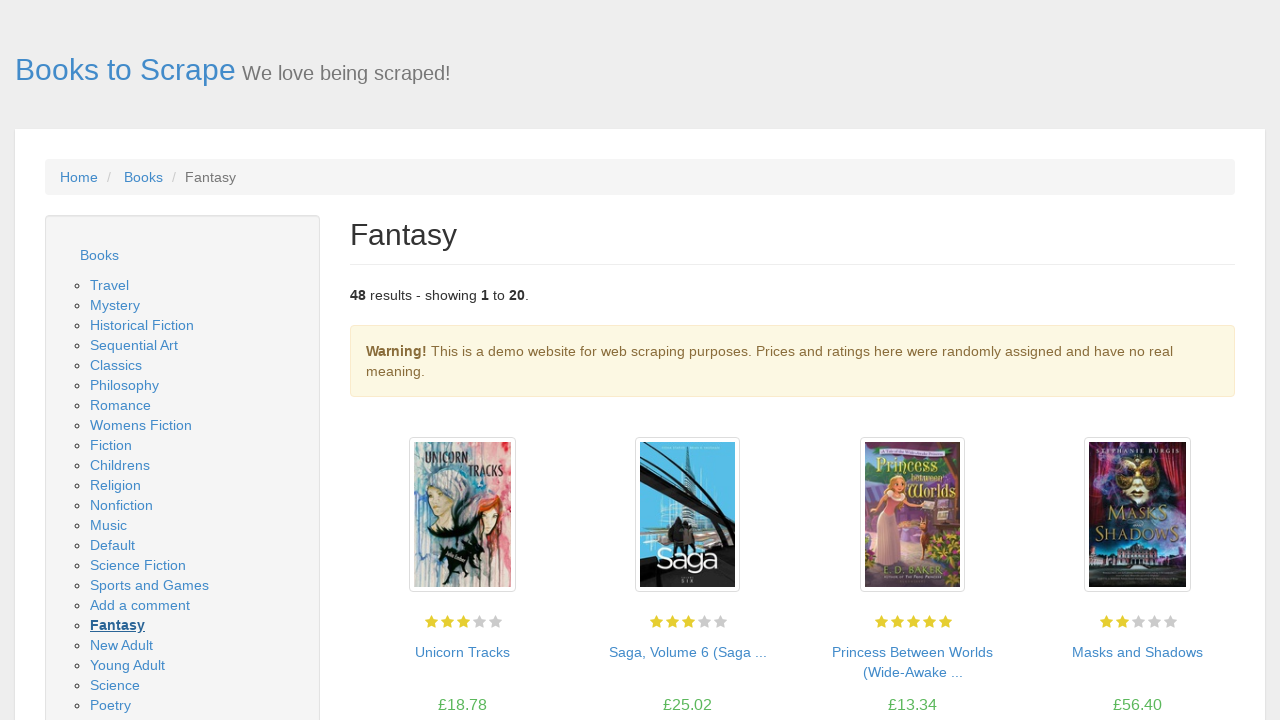

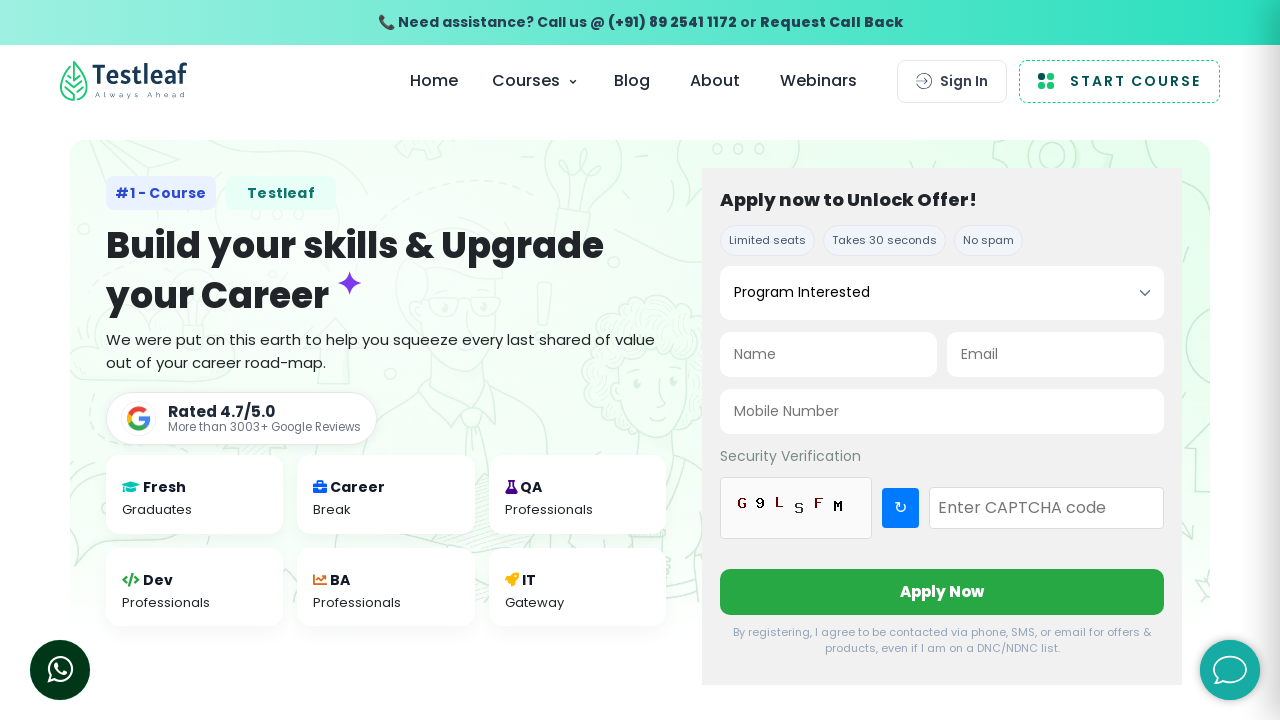